Tests that the Clear completed button displays correct text after completing an item

Starting URL: https://demo.playwright.dev/todomvc

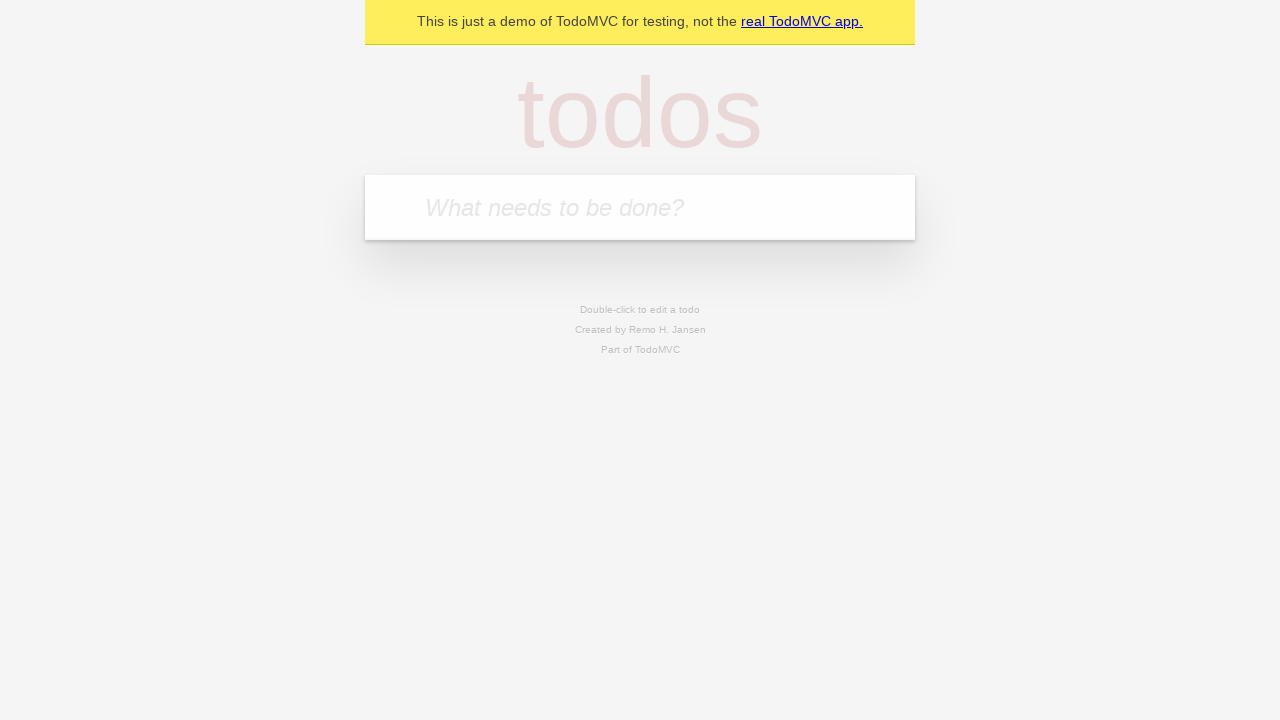

Located the 'What needs to be done?' input field
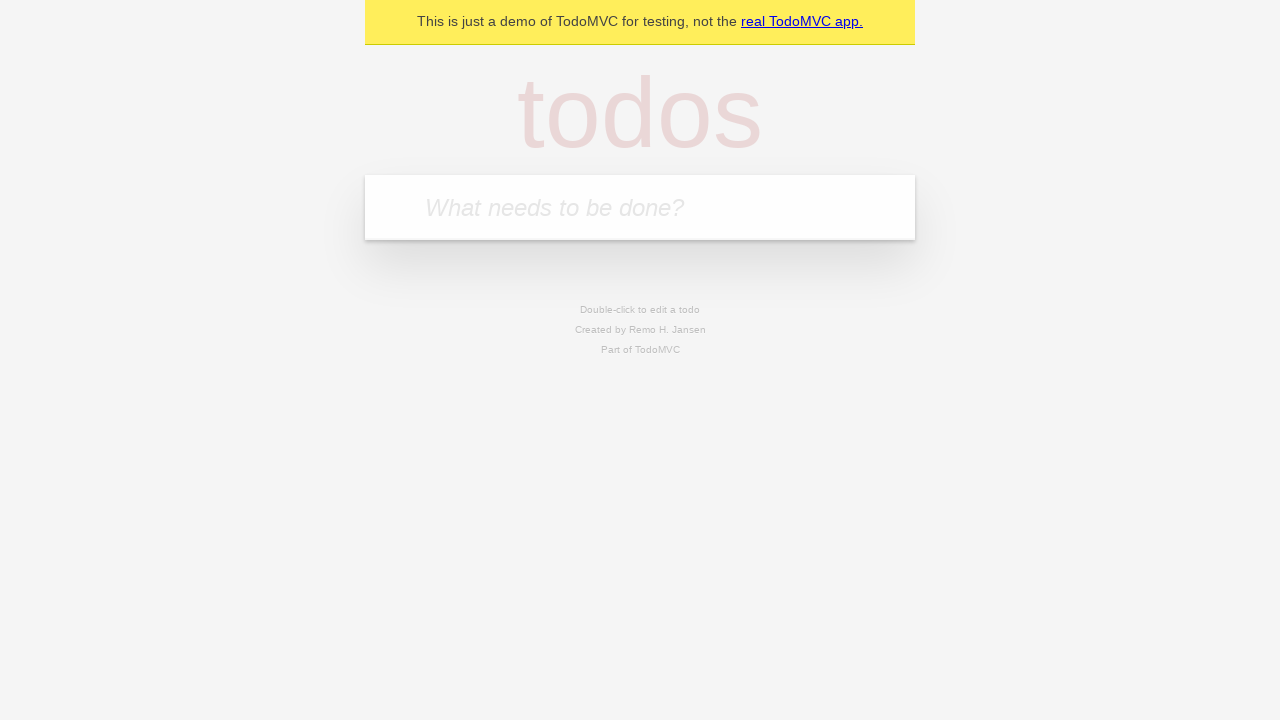

Filled todo input with 'buy some cheese' on internal:attr=[placeholder="What needs to be done?"i]
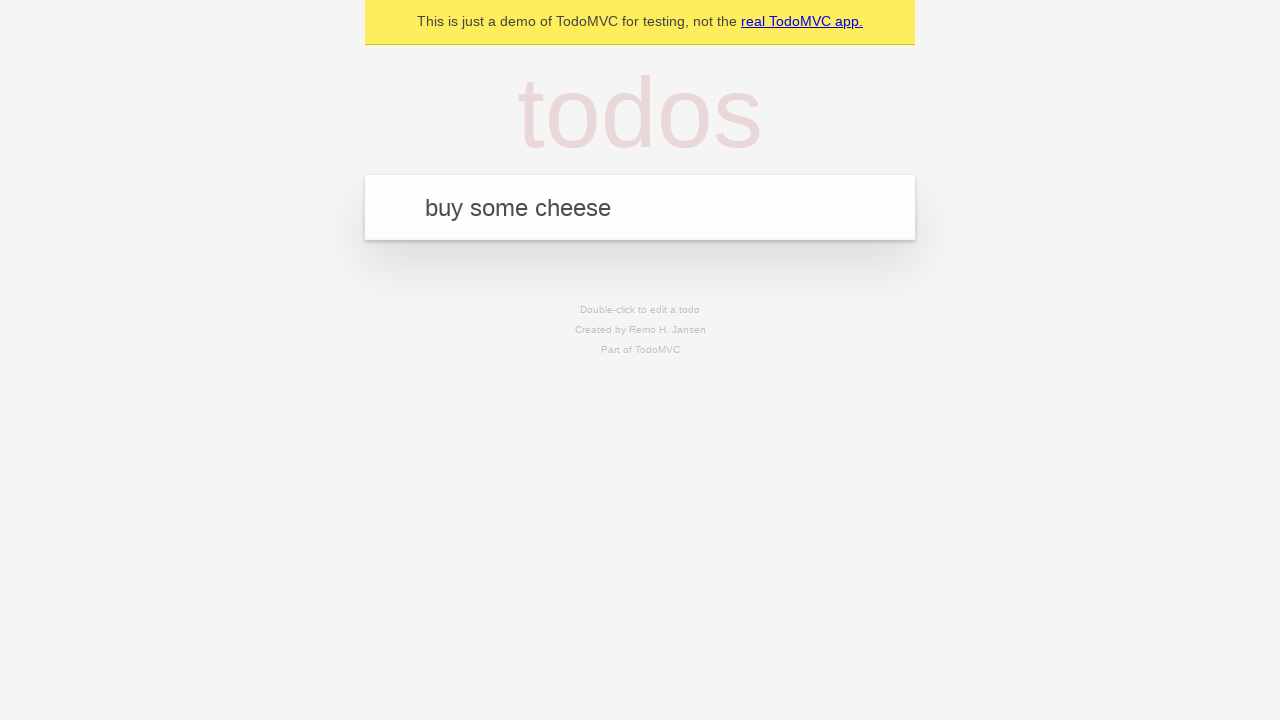

Pressed Enter to add todo 'buy some cheese' on internal:attr=[placeholder="What needs to be done?"i]
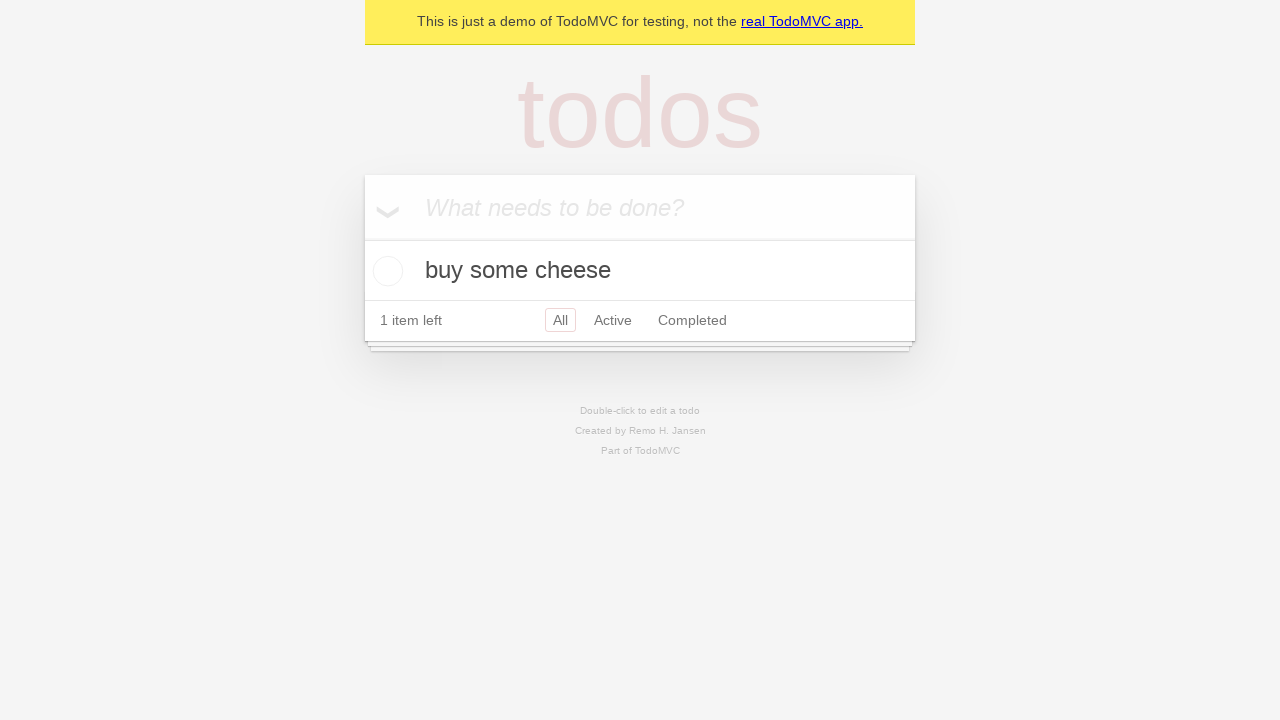

Filled todo input with 'feed the cat' on internal:attr=[placeholder="What needs to be done?"i]
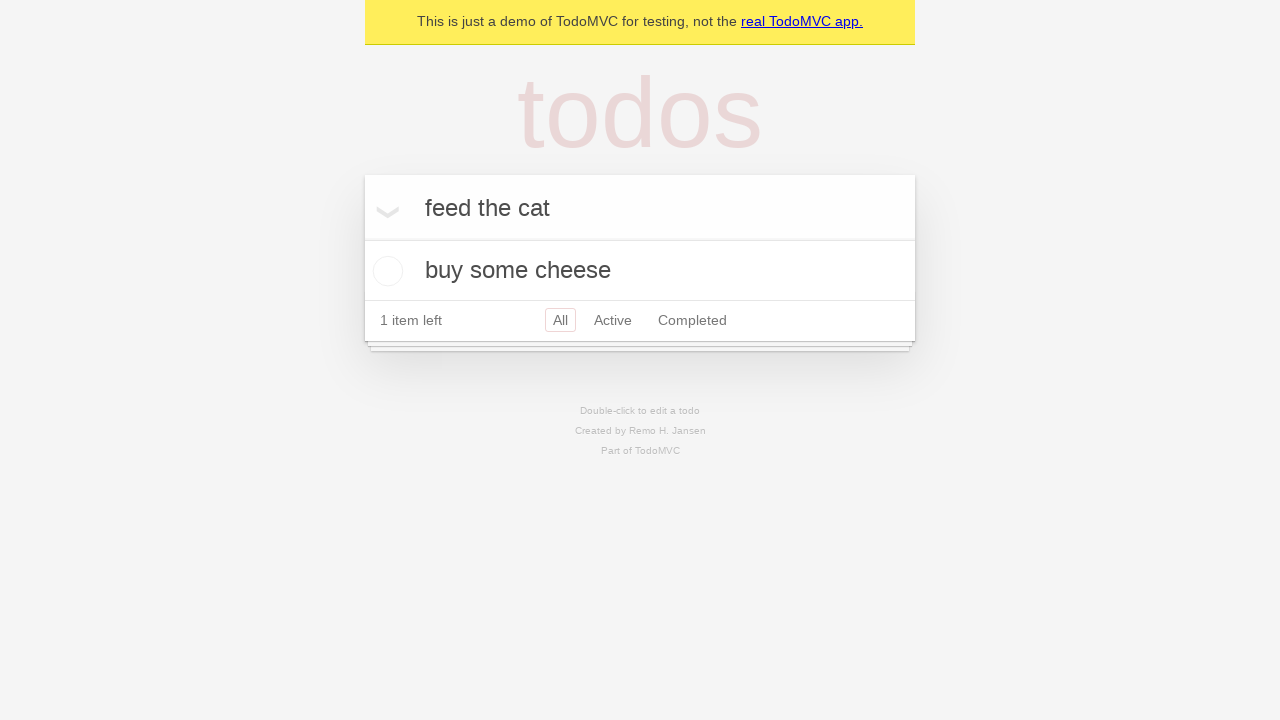

Pressed Enter to add todo 'feed the cat' on internal:attr=[placeholder="What needs to be done?"i]
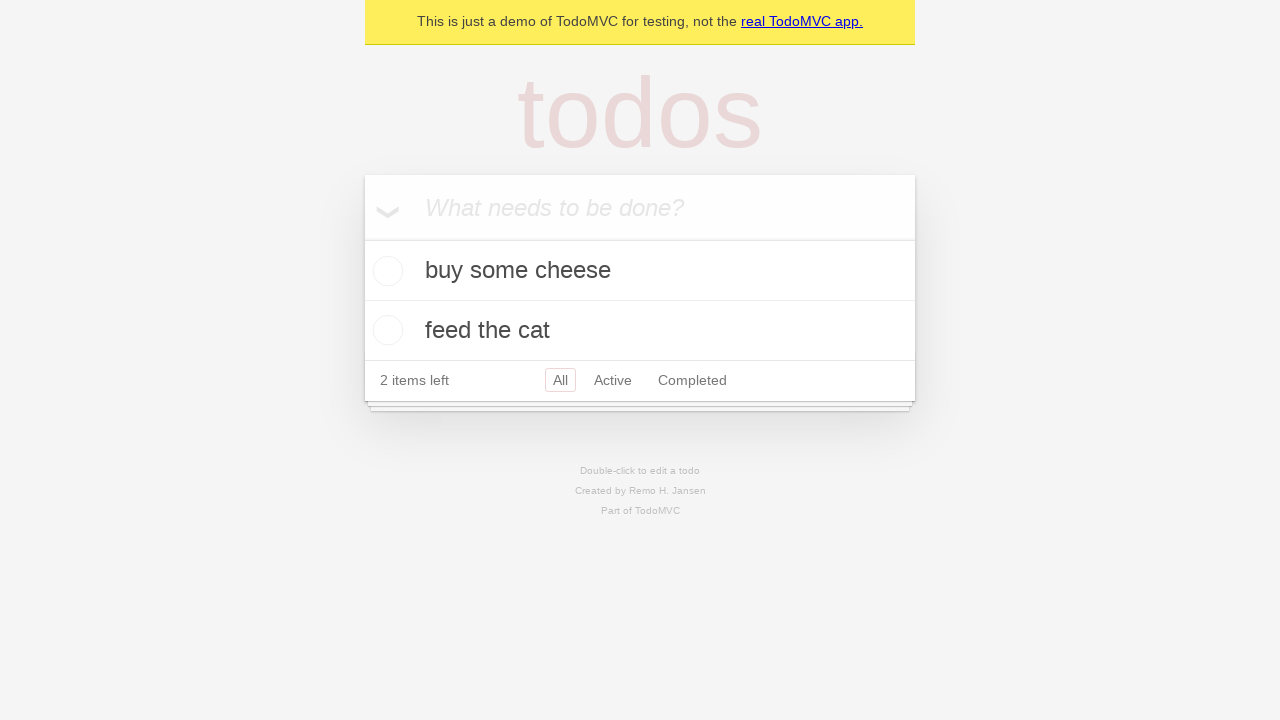

Filled todo input with 'book a doctors appointment' on internal:attr=[placeholder="What needs to be done?"i]
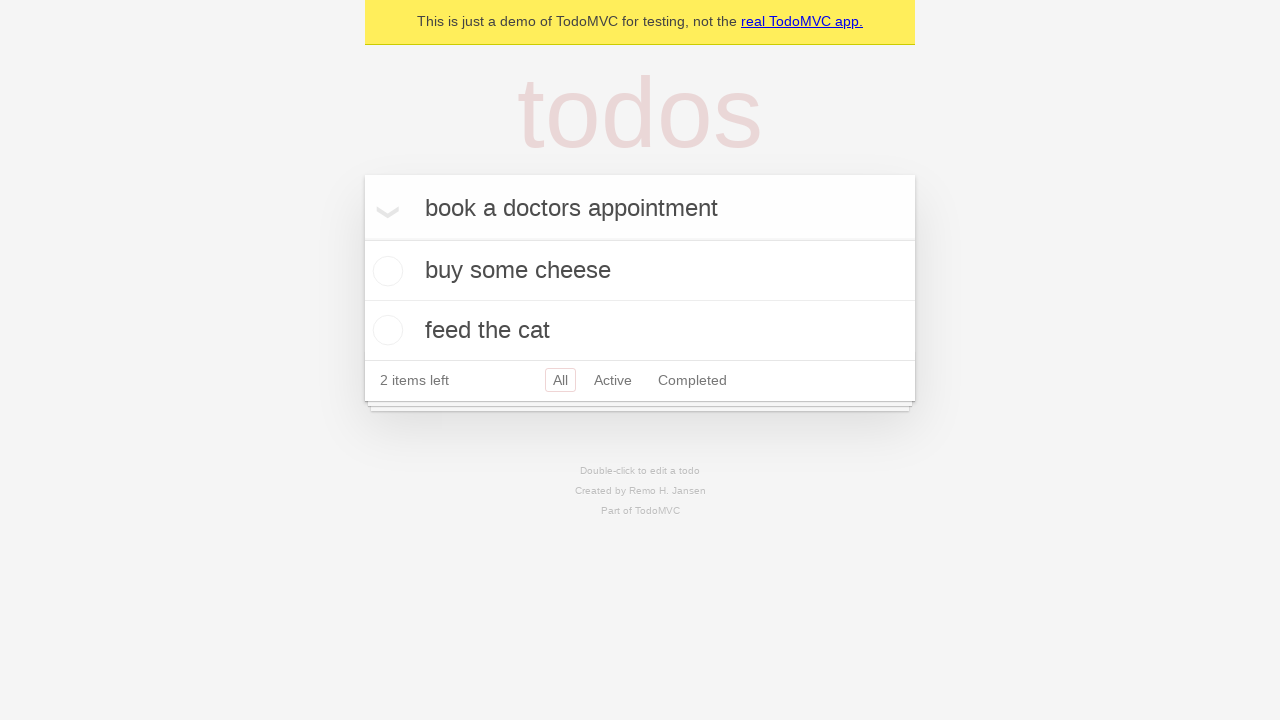

Pressed Enter to add todo 'book a doctors appointment' on internal:attr=[placeholder="What needs to be done?"i]
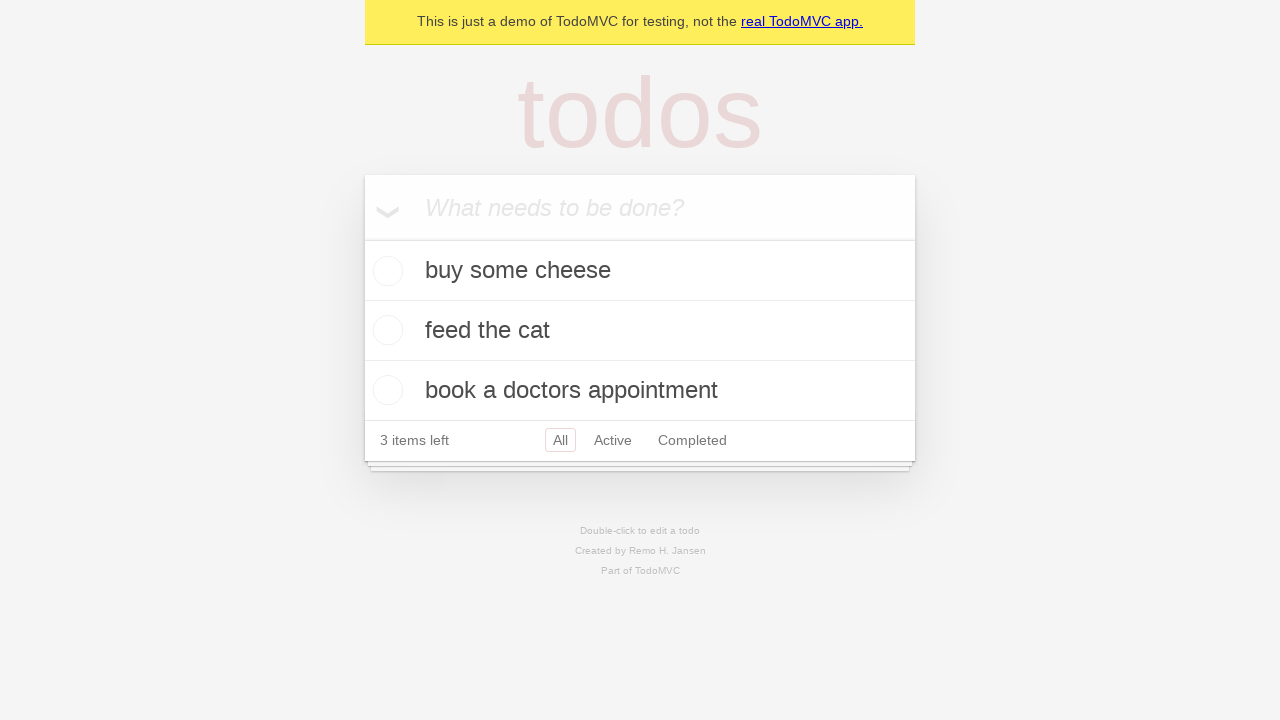

Checked the first todo item at (385, 271) on .todo-list li .toggle >> nth=0
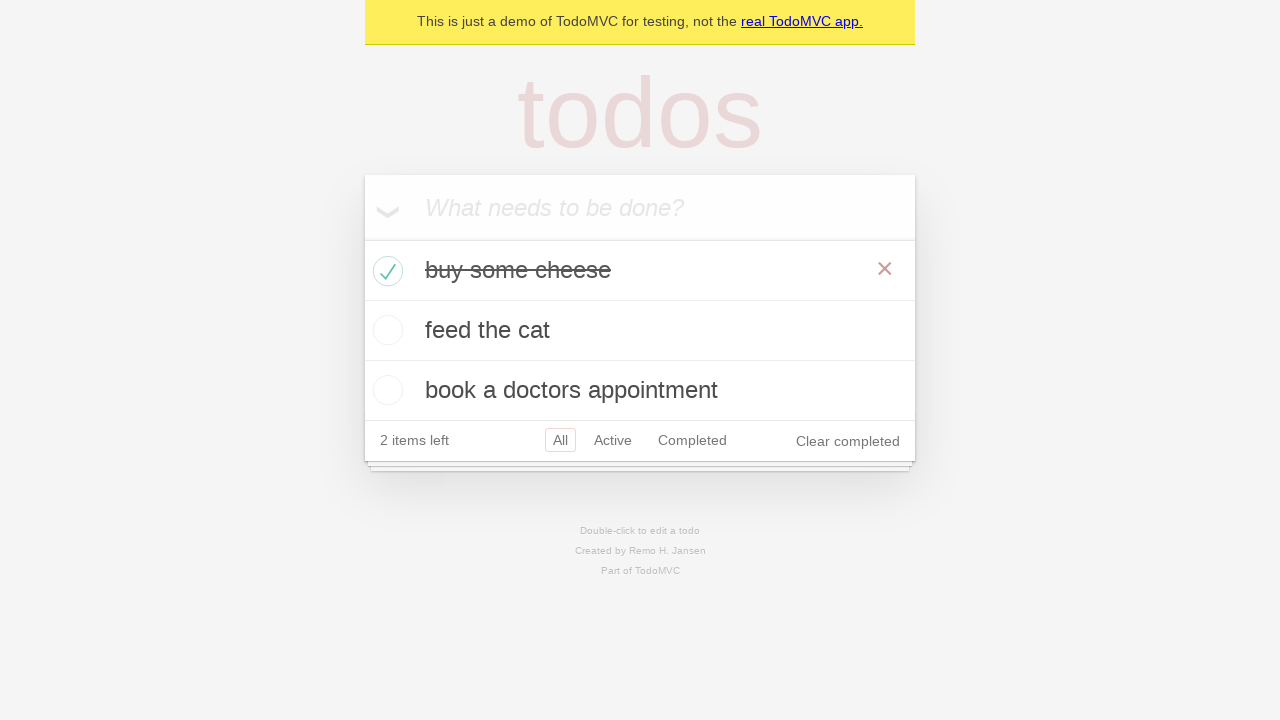

Clear completed button appeared after marking todo as done
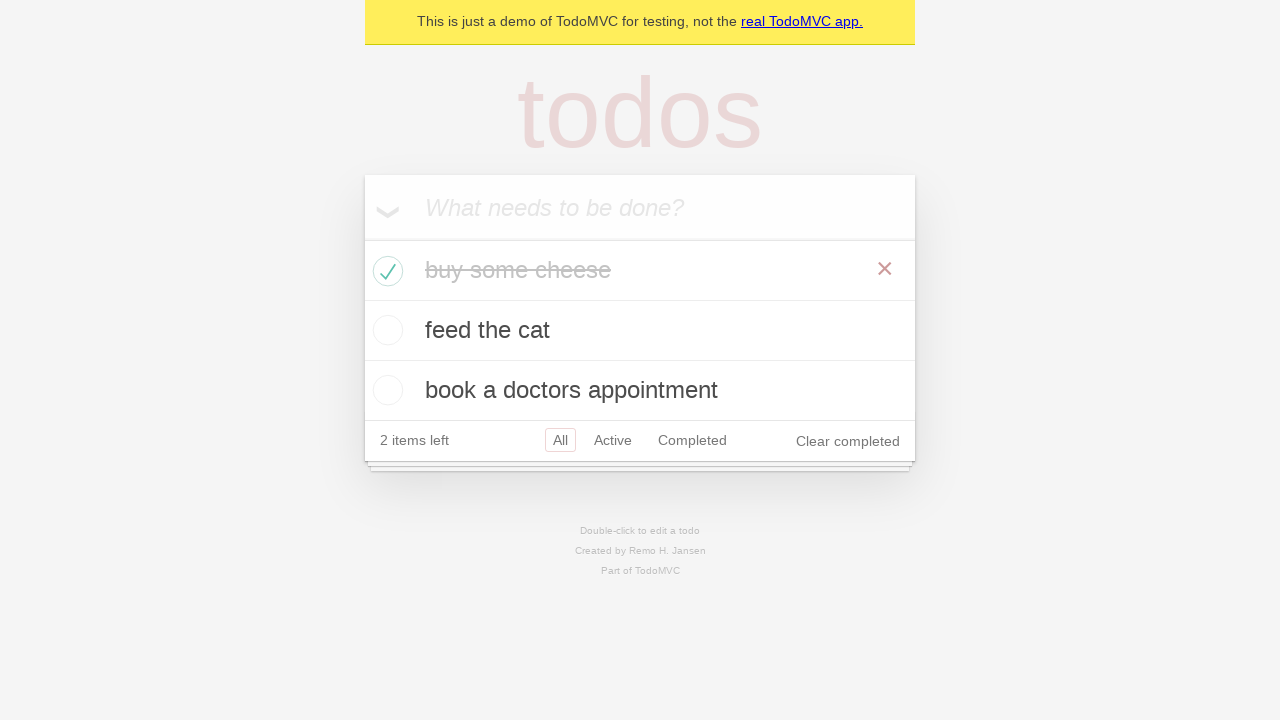

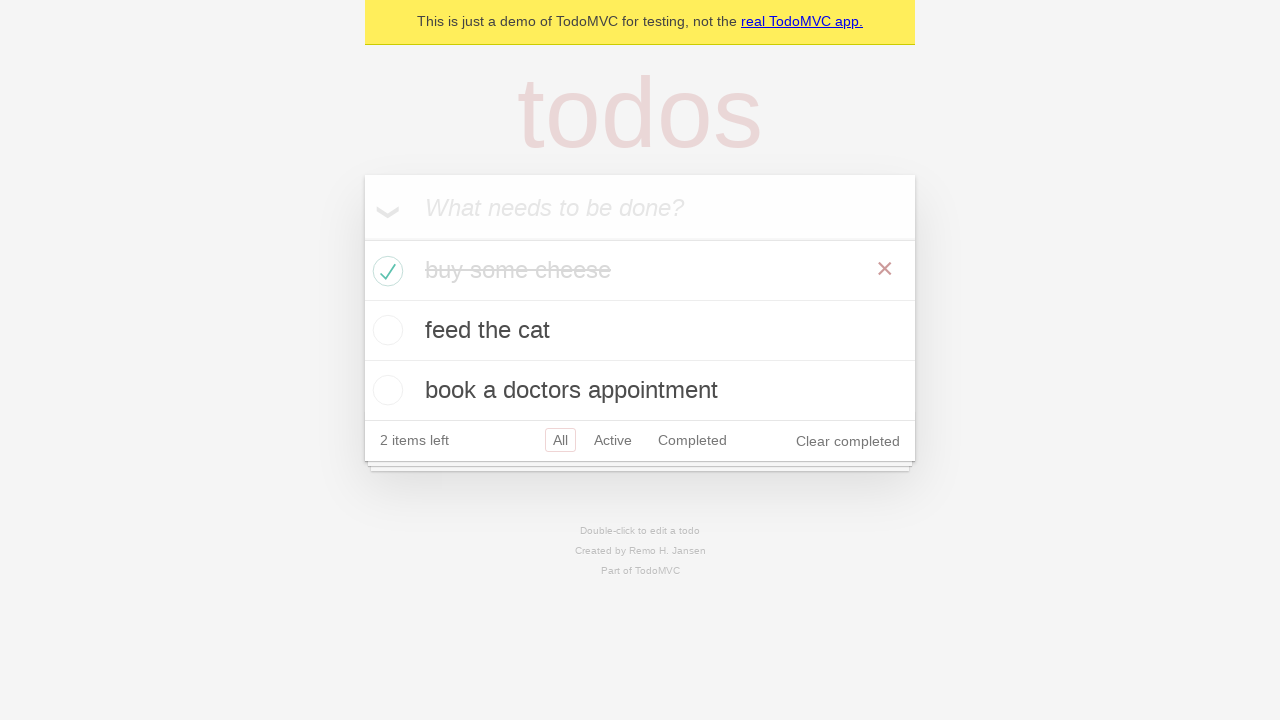